Tests form filling functionality by entering first name, last name, city, and country into a simple form and submitting it.

Starting URL: http://suninjuly.github.io/simple_form_find_task.html

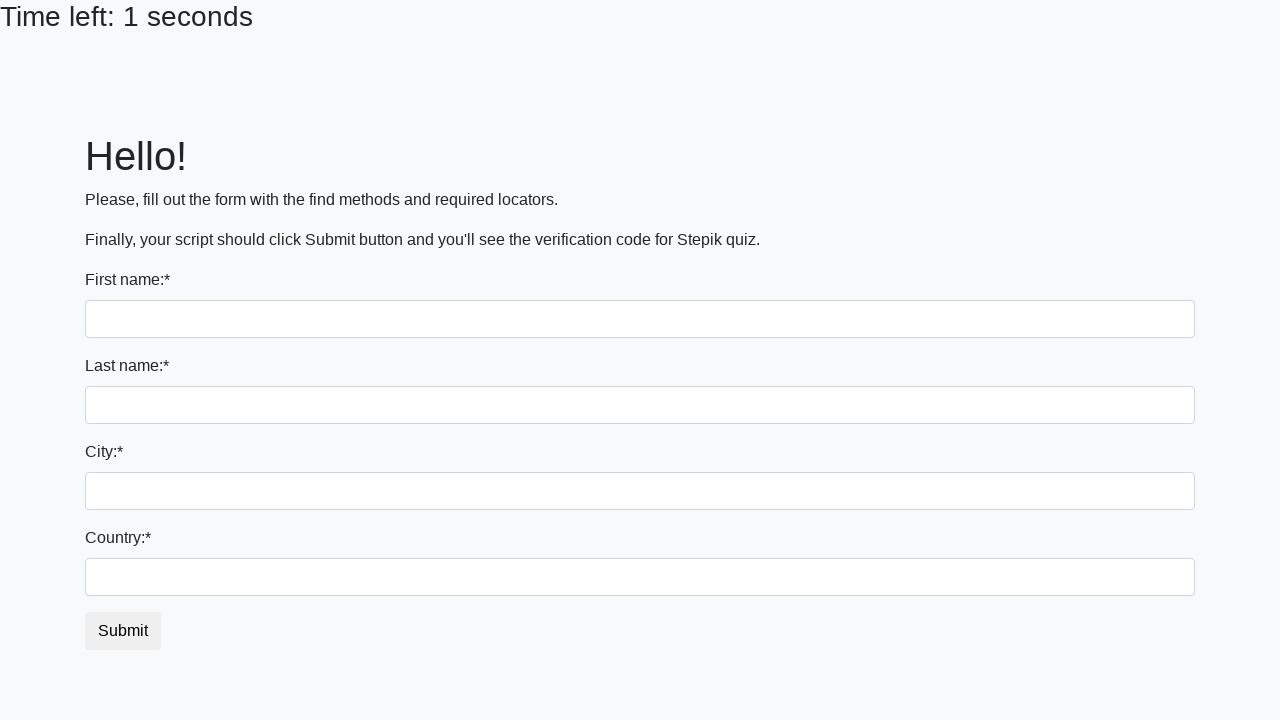

Filled first name field with 'Ivan' on input
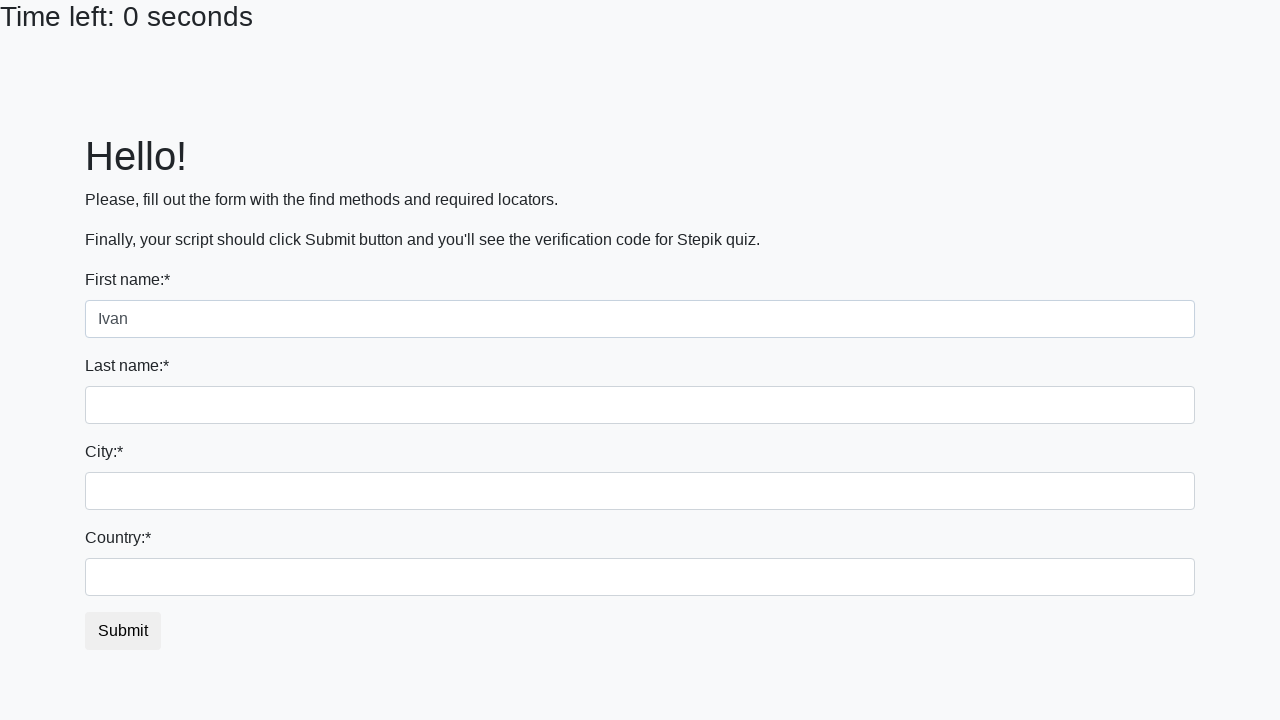

Filled last name field with 'Petrov' on input[name='last_name']
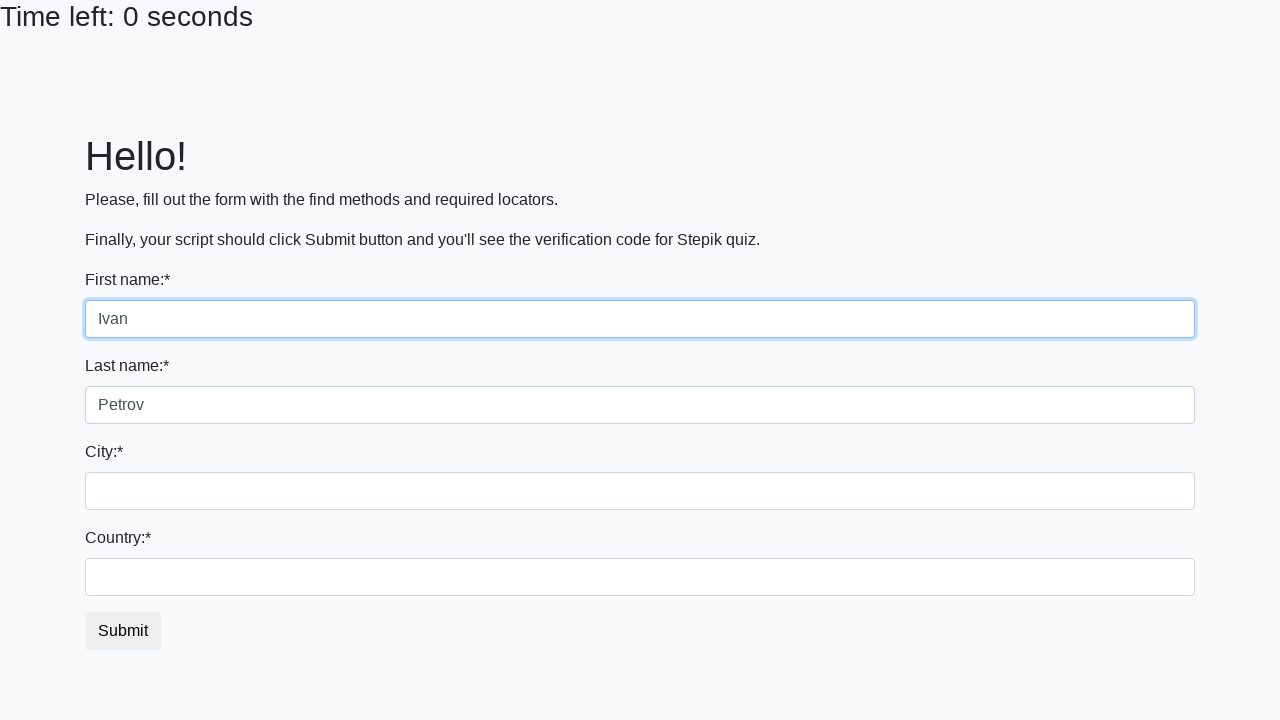

Filled city field with 'Smolensk' on .form-control.city
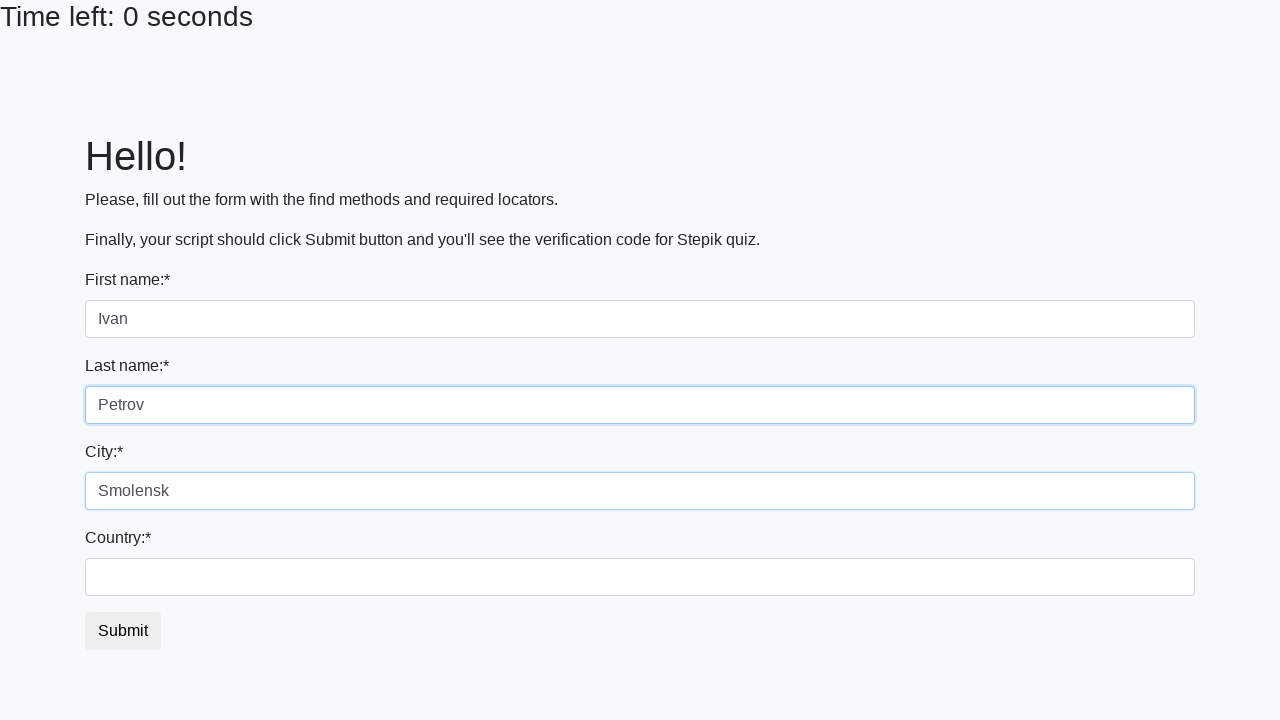

Filled country field with 'Russia' on #country
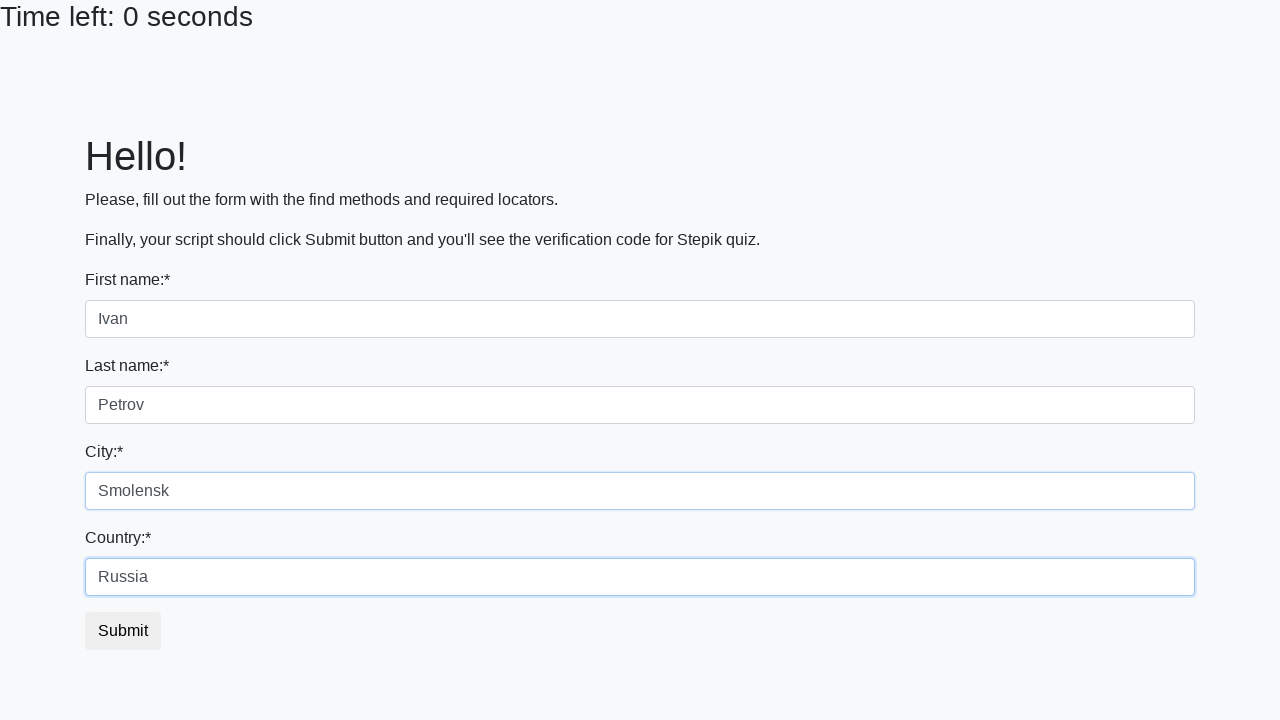

Clicked submit button to complete form submission at (123, 631) on button.btn
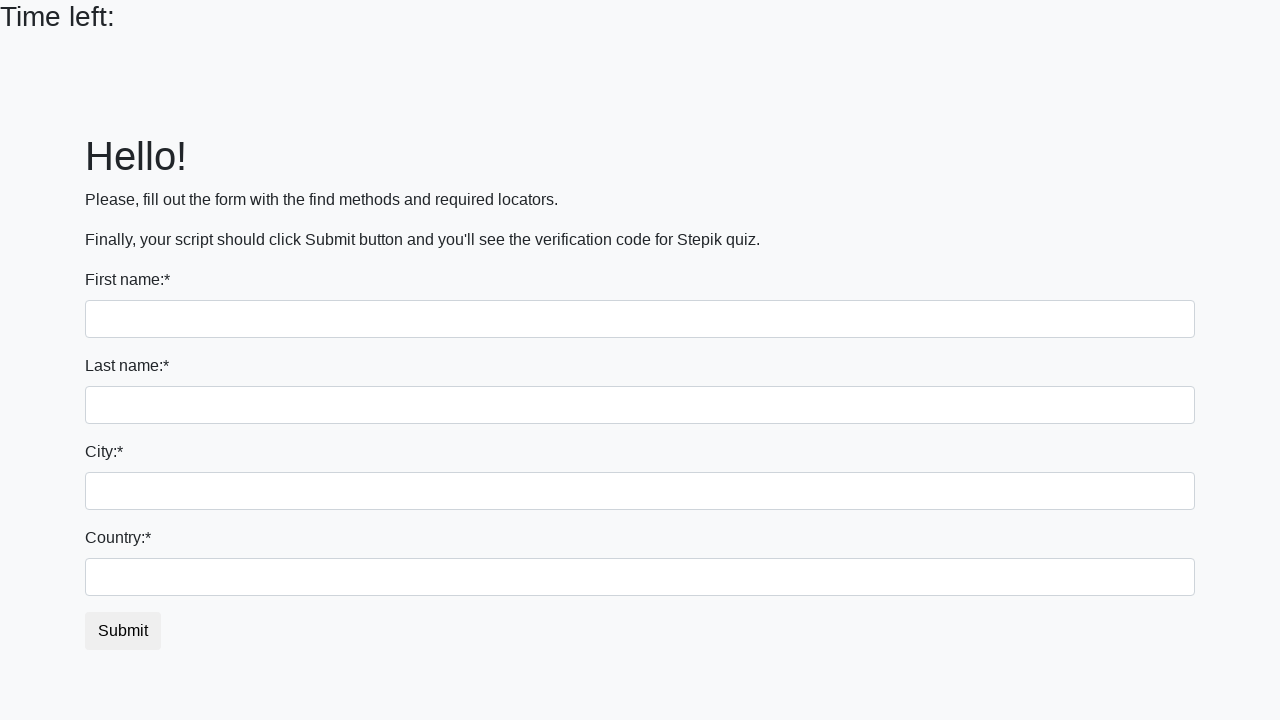

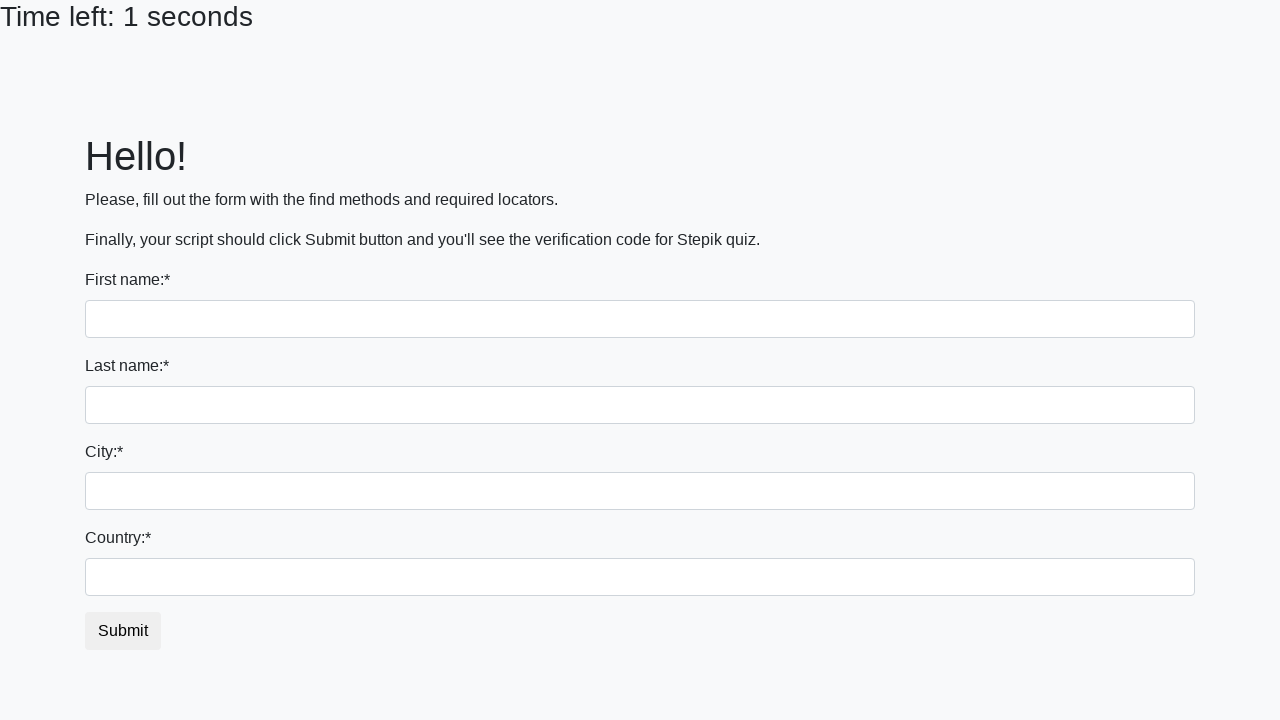